Tests handling of load delays by clicking on the Load Delay link and then clicking a button that appears after a delay

Starting URL: http://uitestingplayground.com/

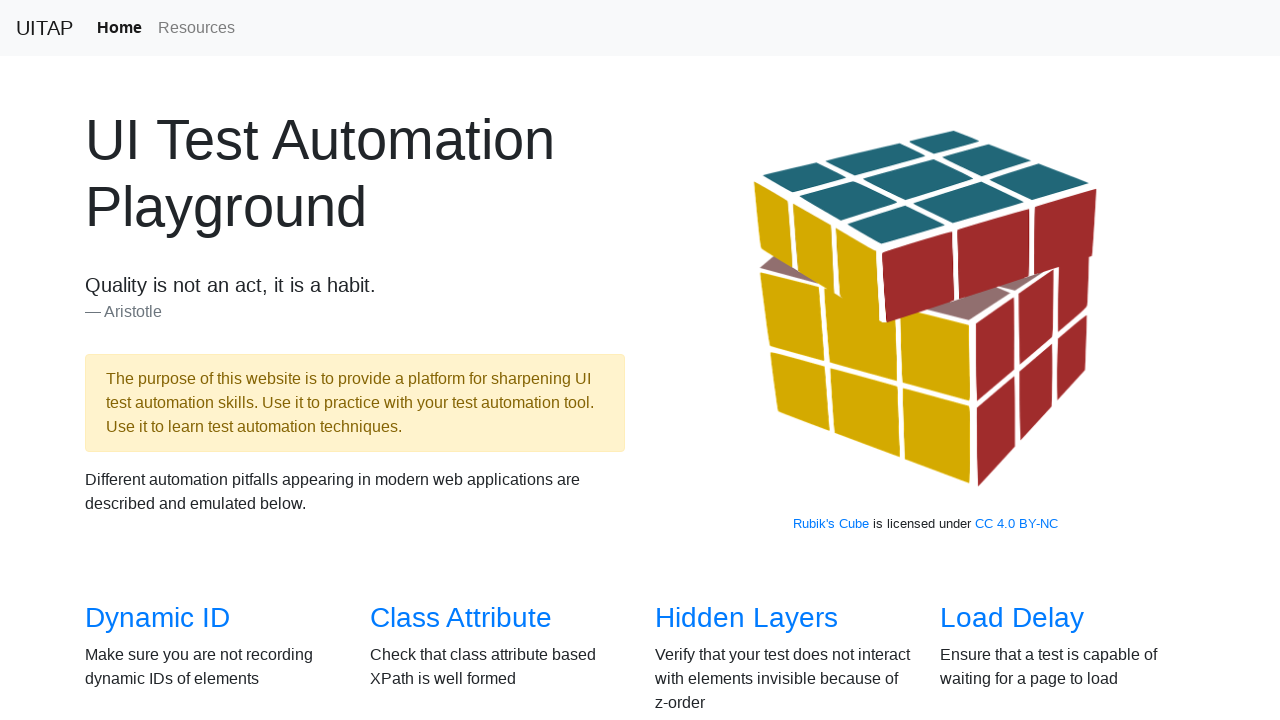

Clicked on Load Delay link at (1012, 618) on xpath=//a[text()='Load Delay']
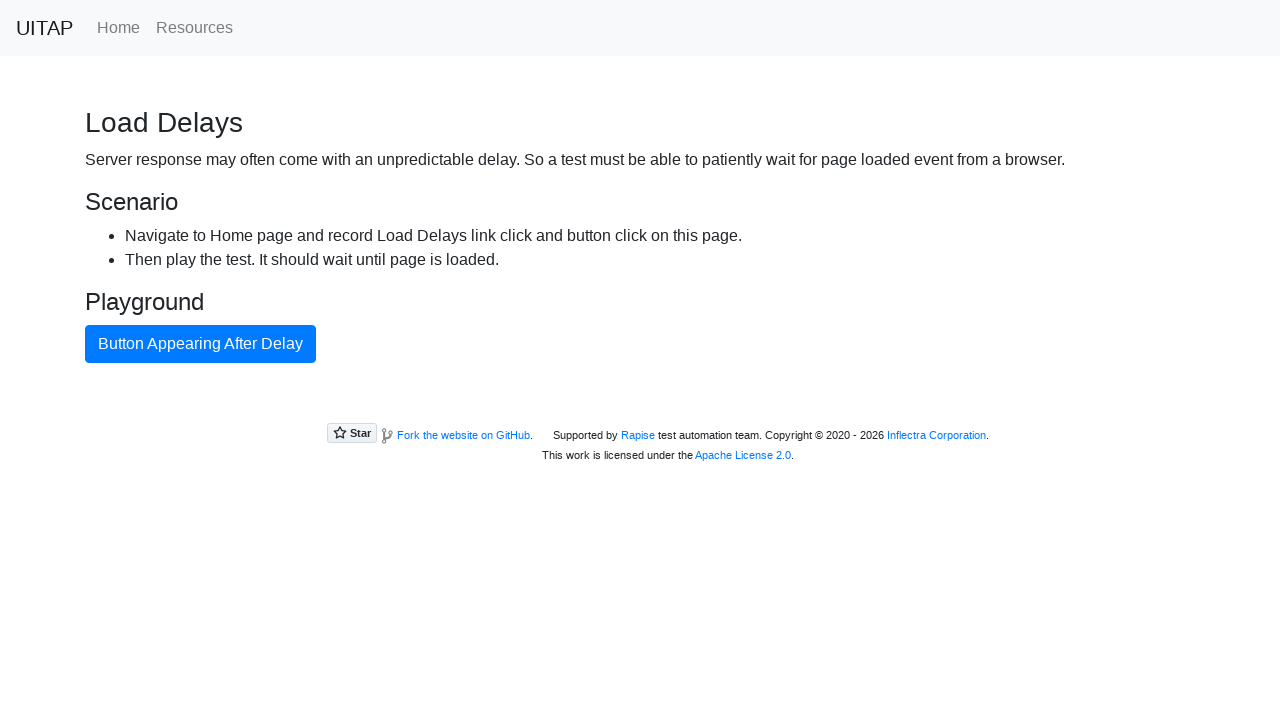

Clicked on button that appeared after delay at (200, 344) on xpath=//button[text()='Button Appearing After Delay']
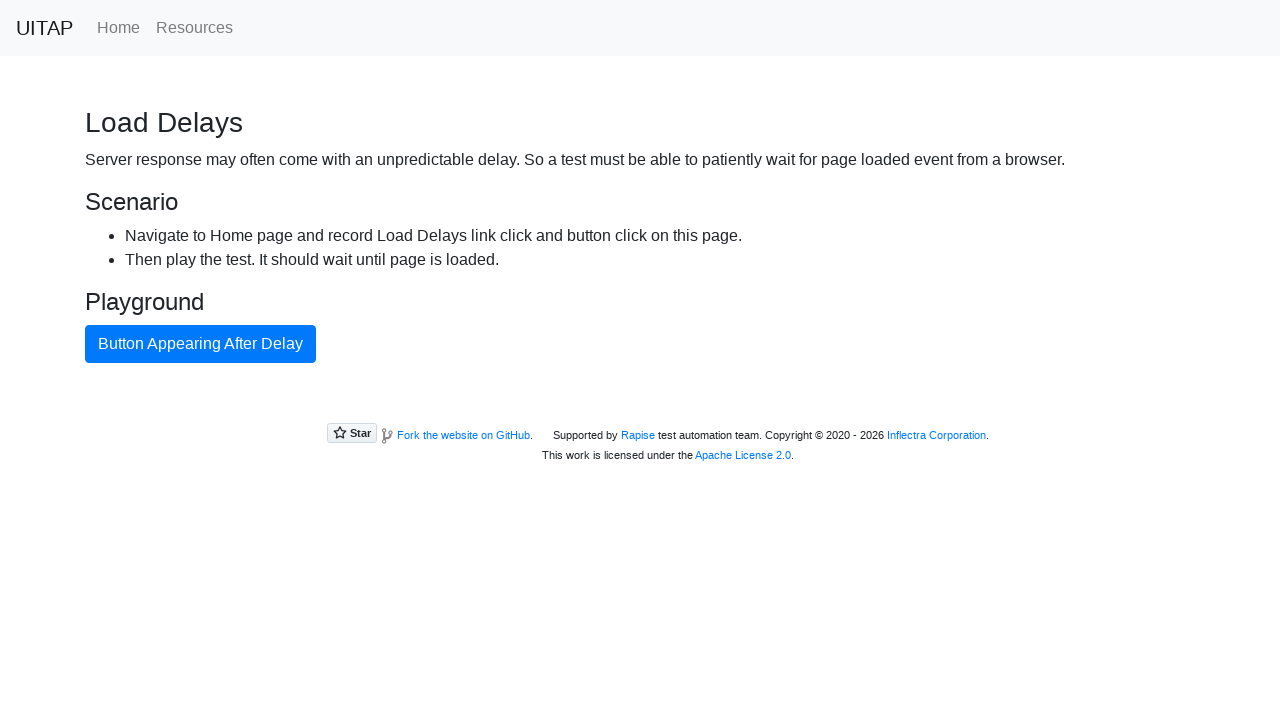

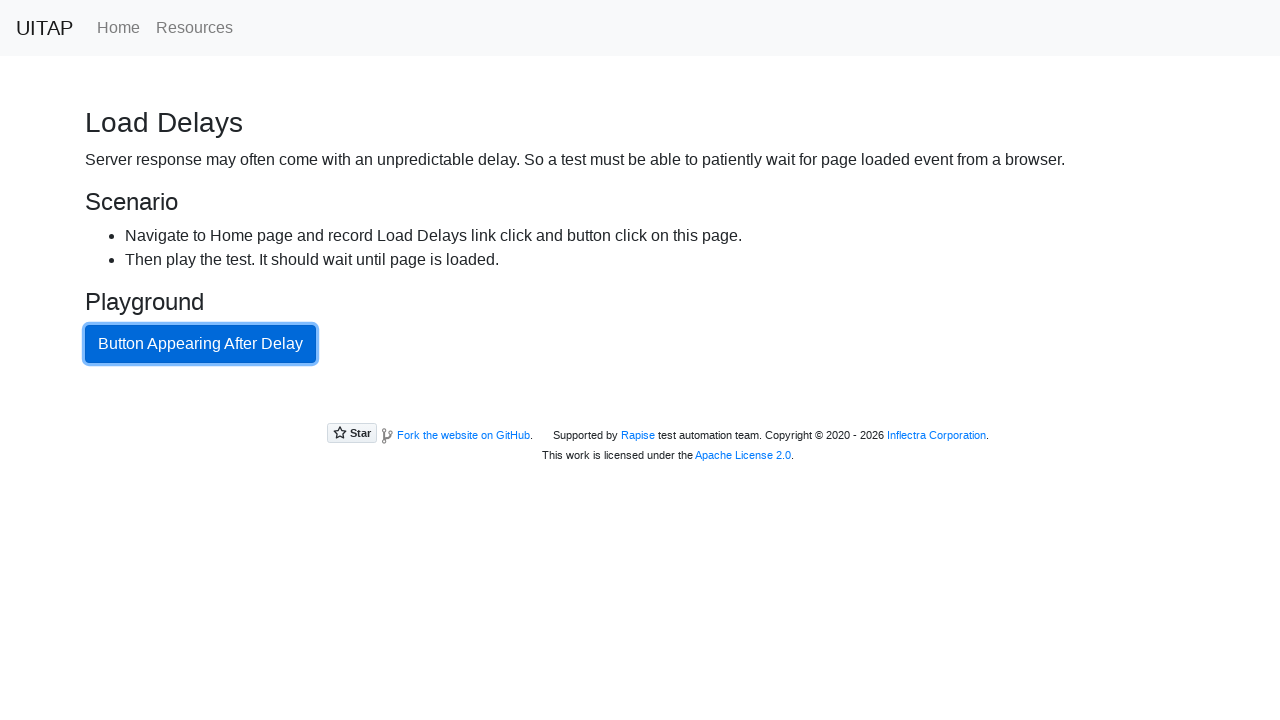